Tests that form supports international characters and multiple languages

Starting URL: https://katalon-test.s3.amazonaws.com/aut/html/form.html

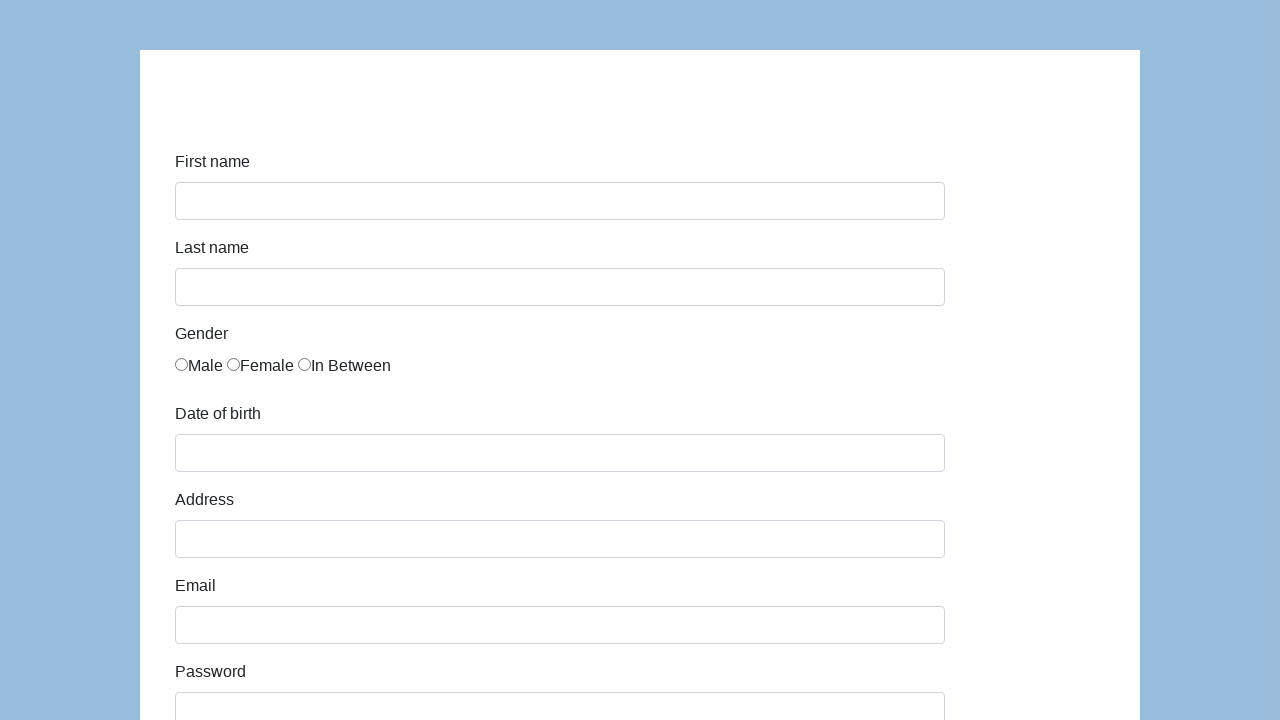

Navigated to form page
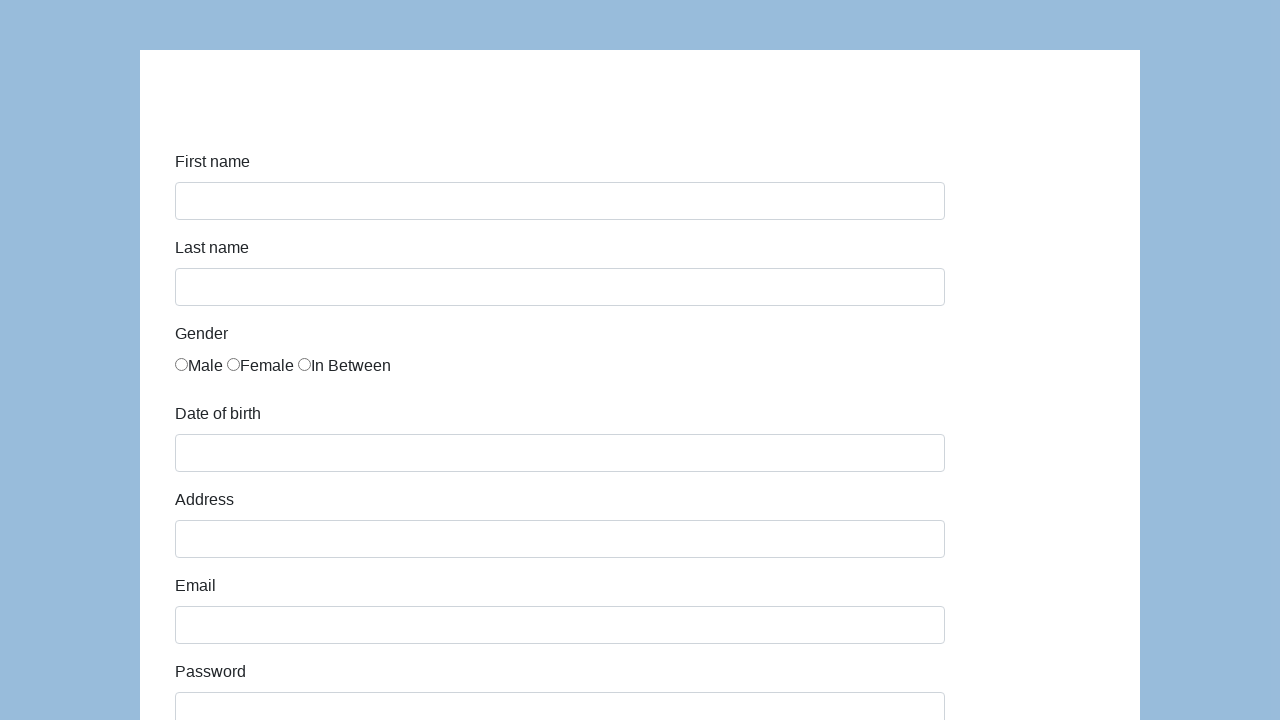

Filled first name field with international character: 'José María' on #first-name
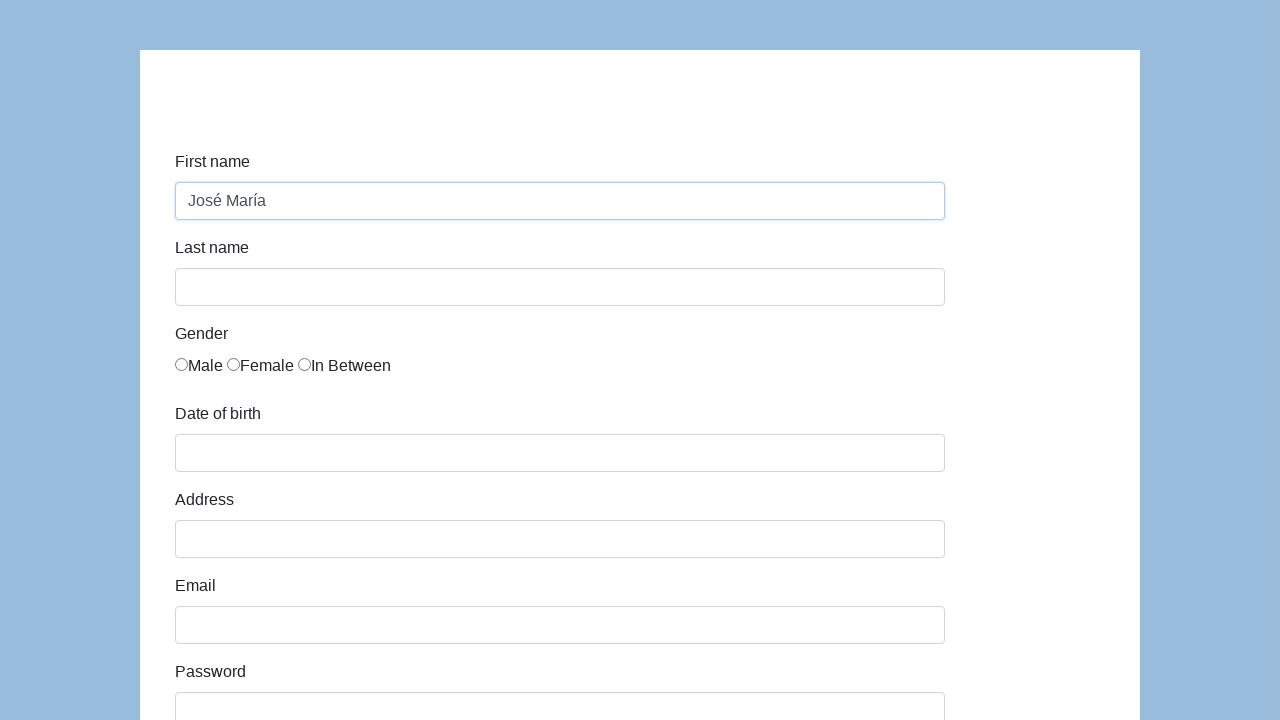

Filled first name field with international character: 'François' on #first-name
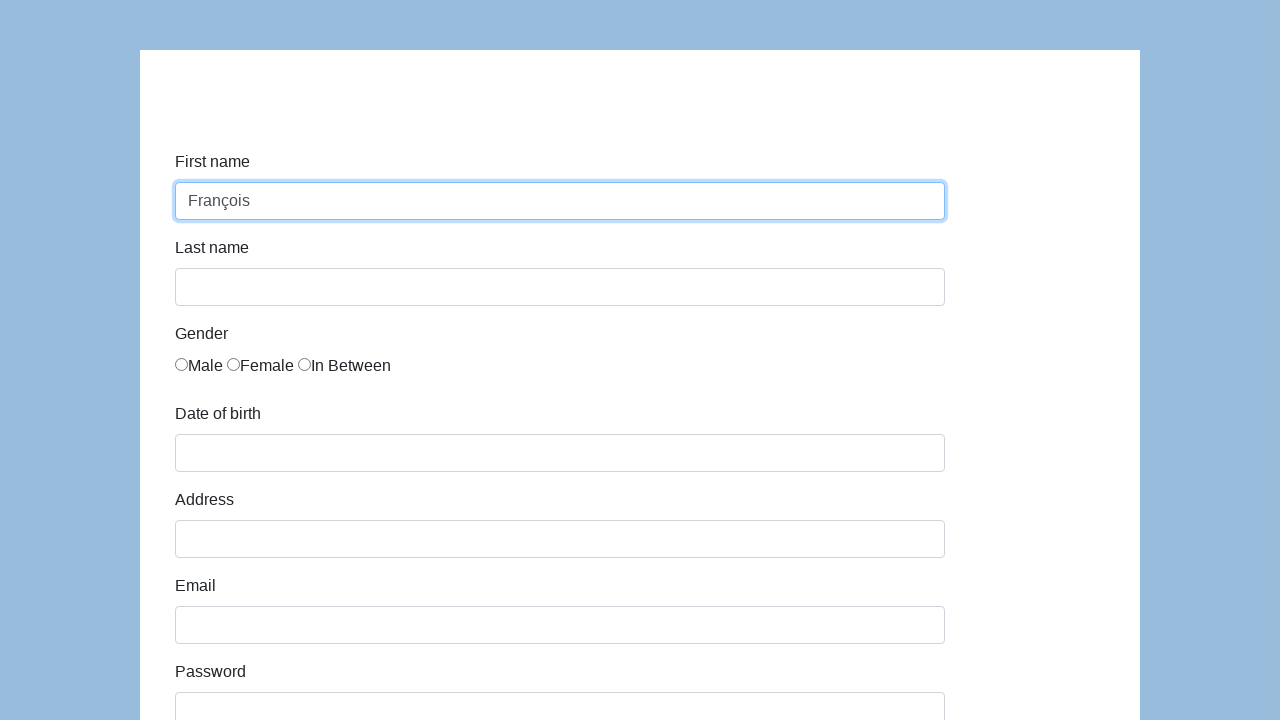

Filled first name field with international character: 'Müller' on #first-name
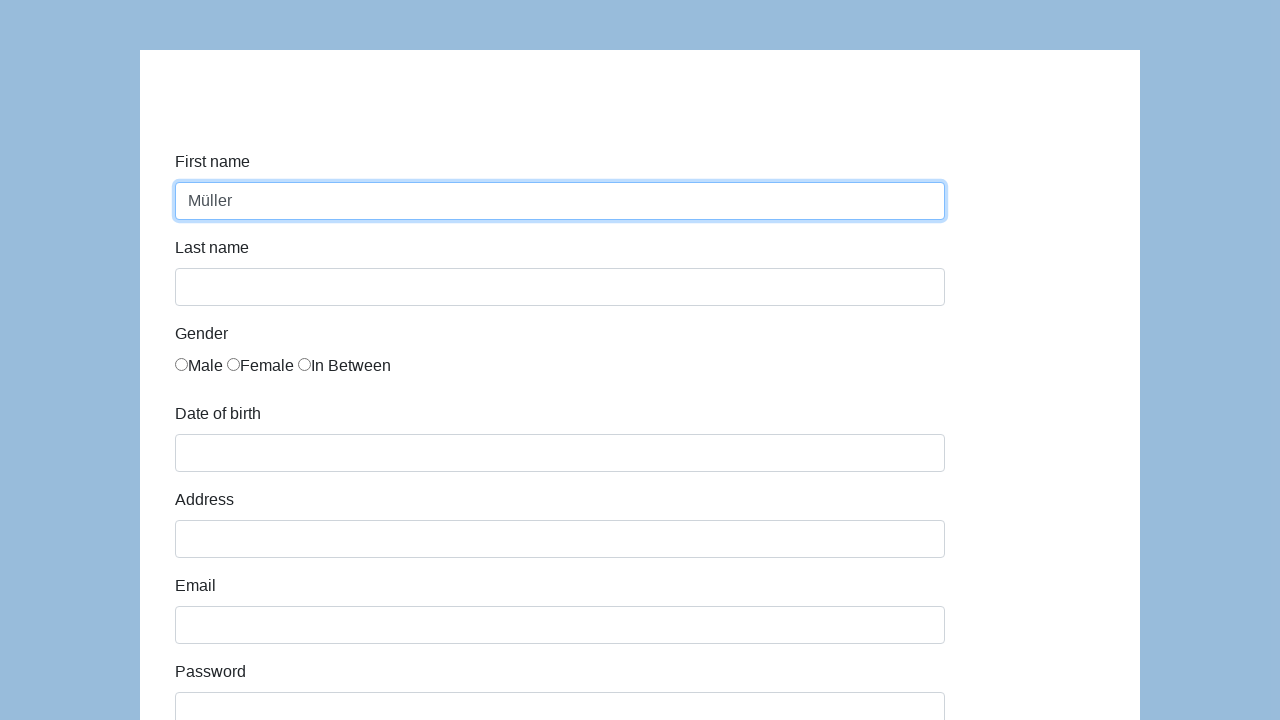

Filled first name field with international character: 'Øyvind' on #first-name
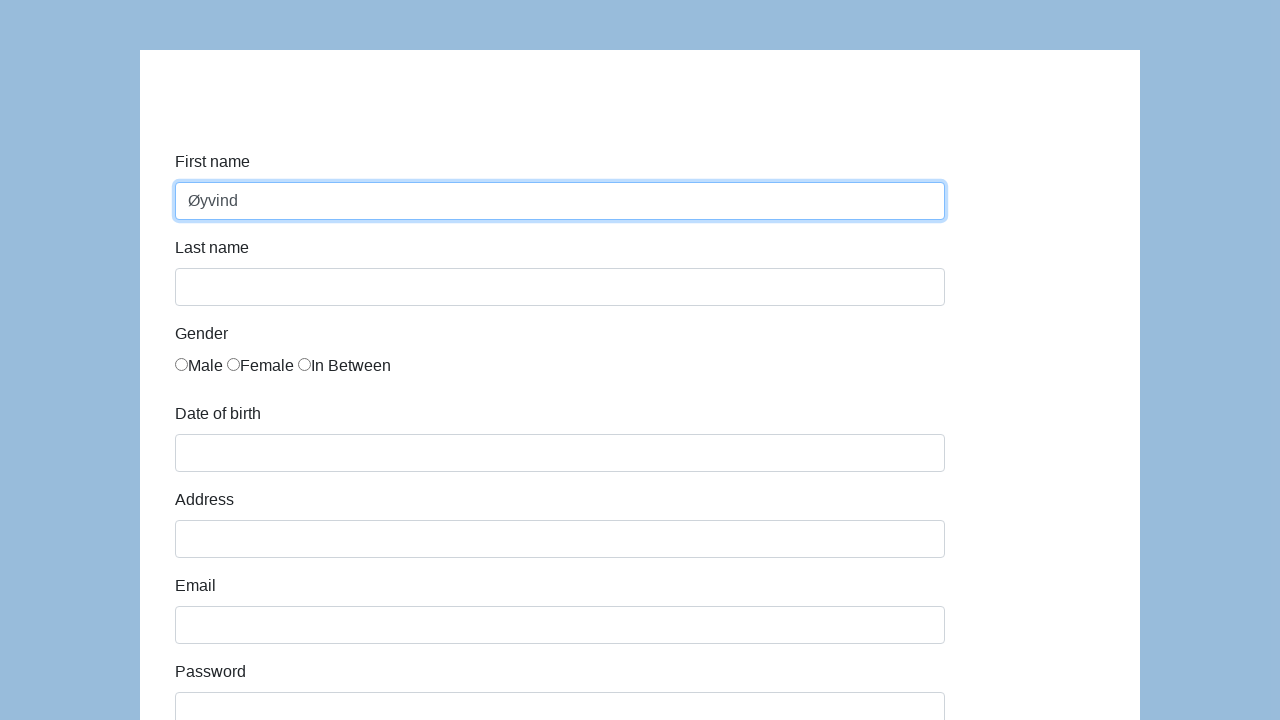

Filled first name field with international character: 'Владимир' on #first-name
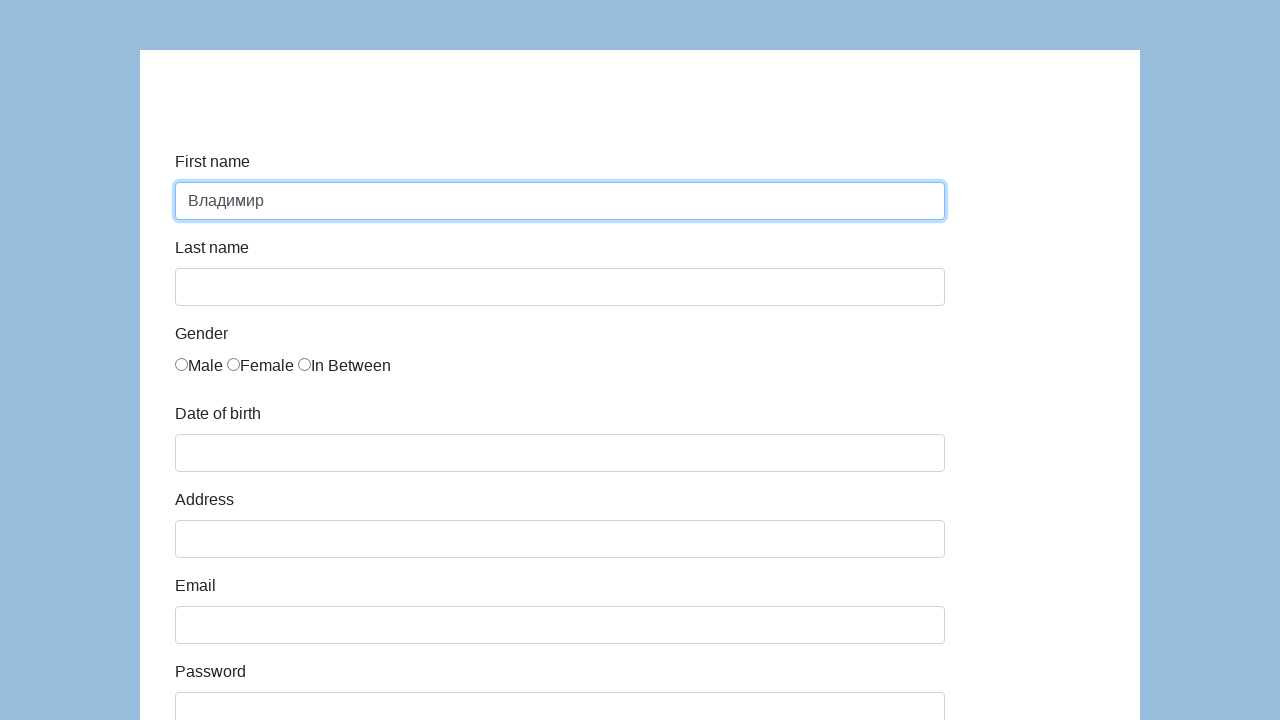

Filled first name field with international character: 'محمد' on #first-name
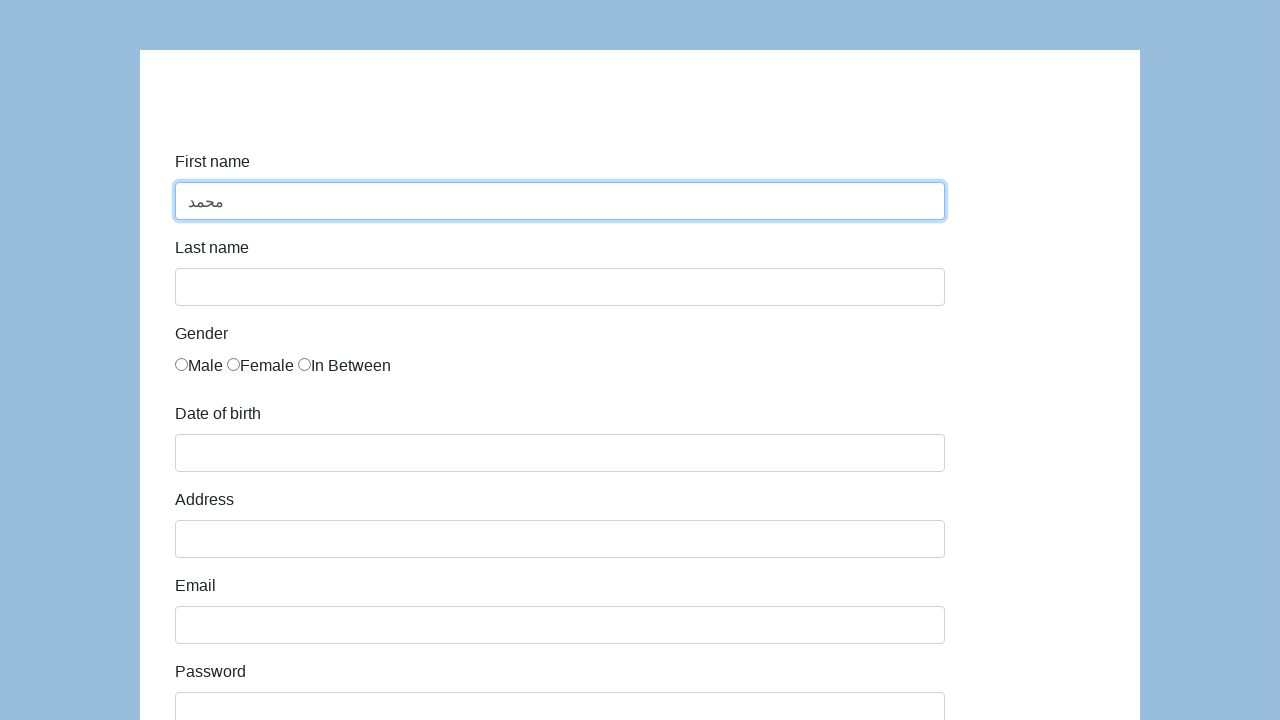

Filled first name field with international character: '田中' on #first-name
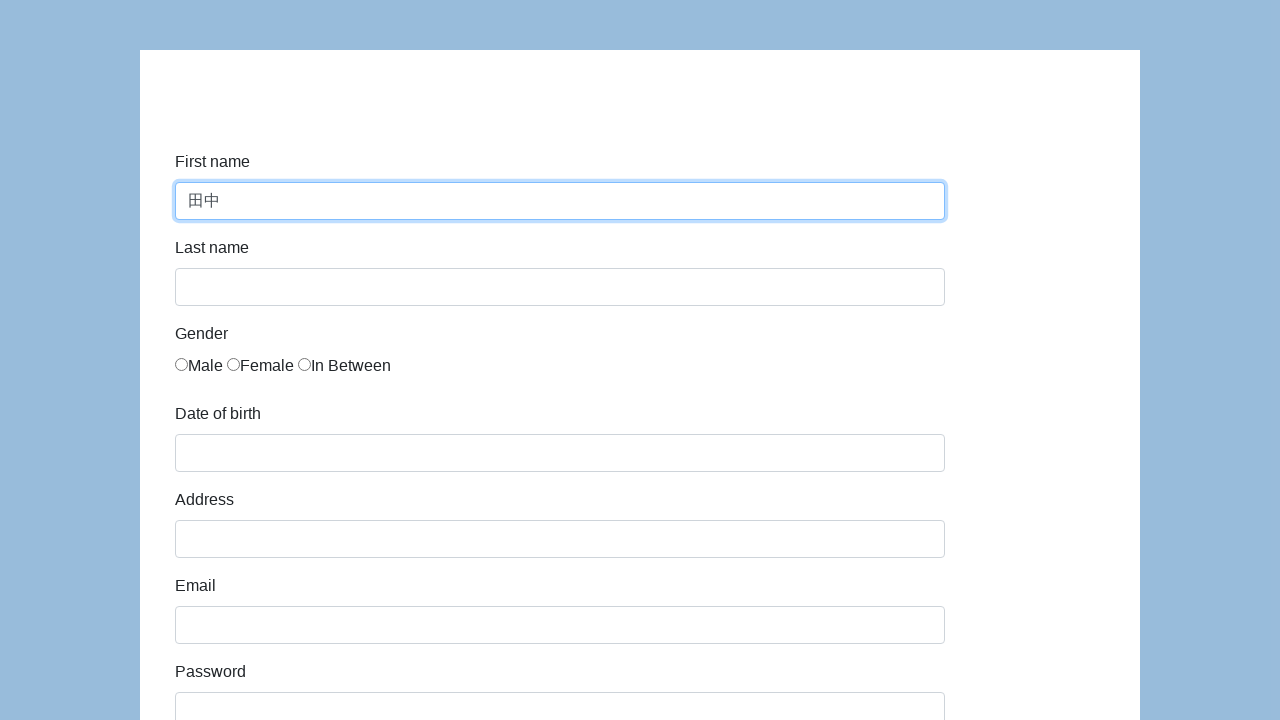

Filled first name field with international character: '김민수' on #first-name
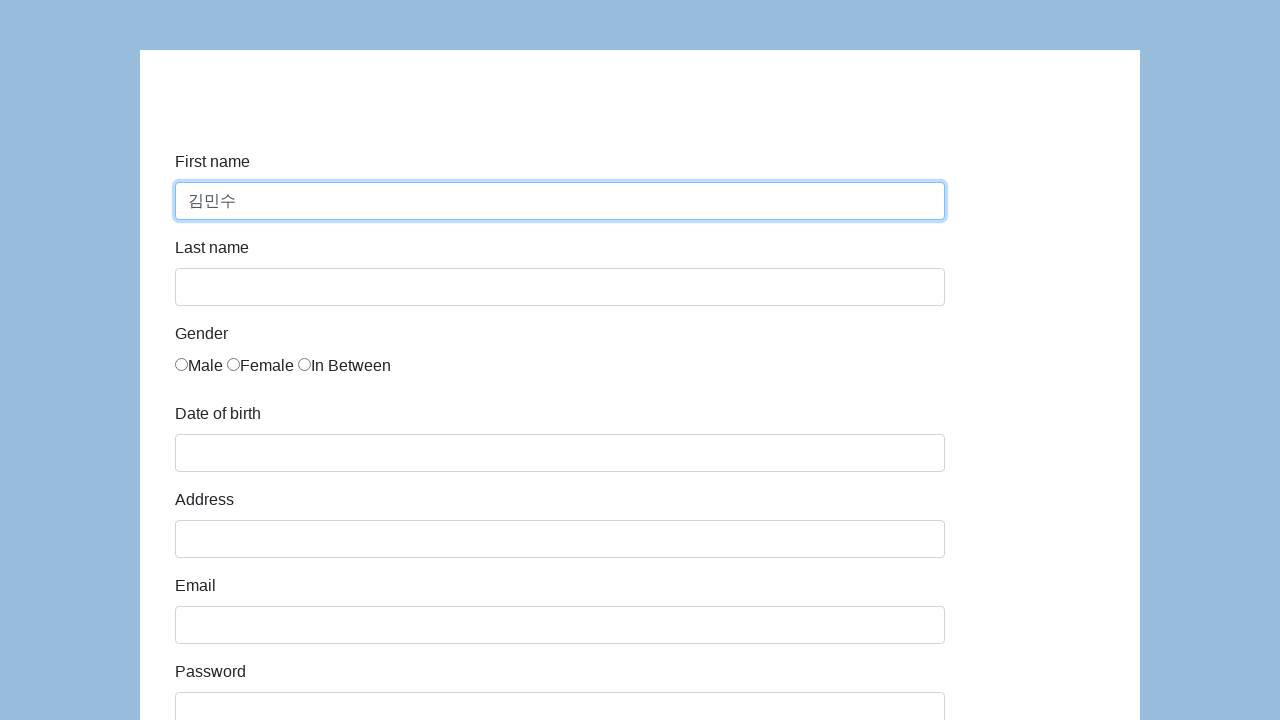

Filled address field with international address on #address
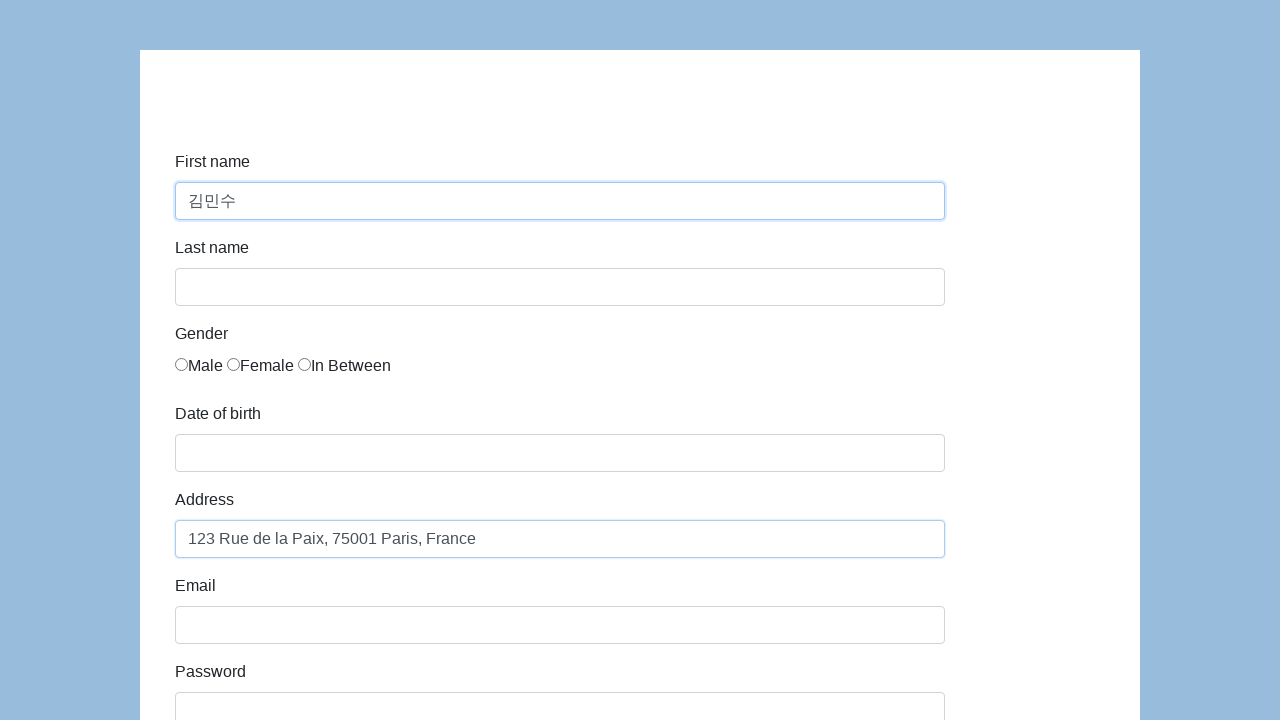

Clicked submit button to submit form with international characters at (213, 665) on #submit
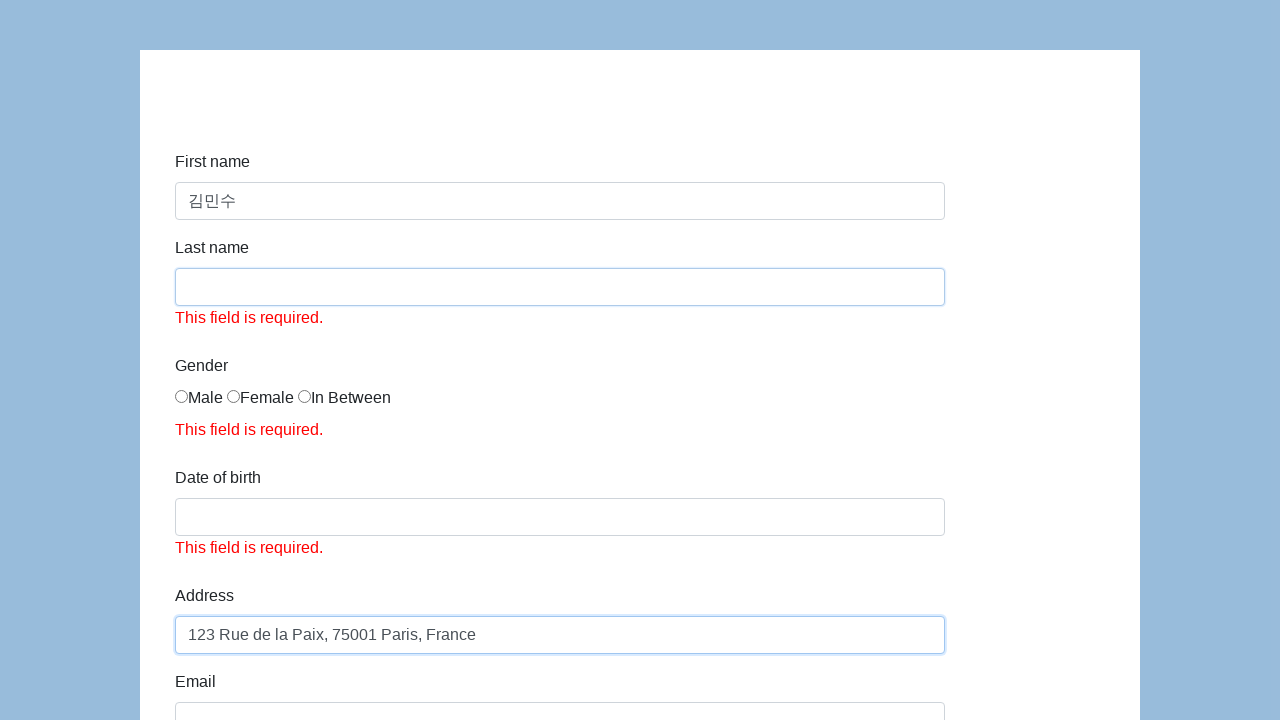

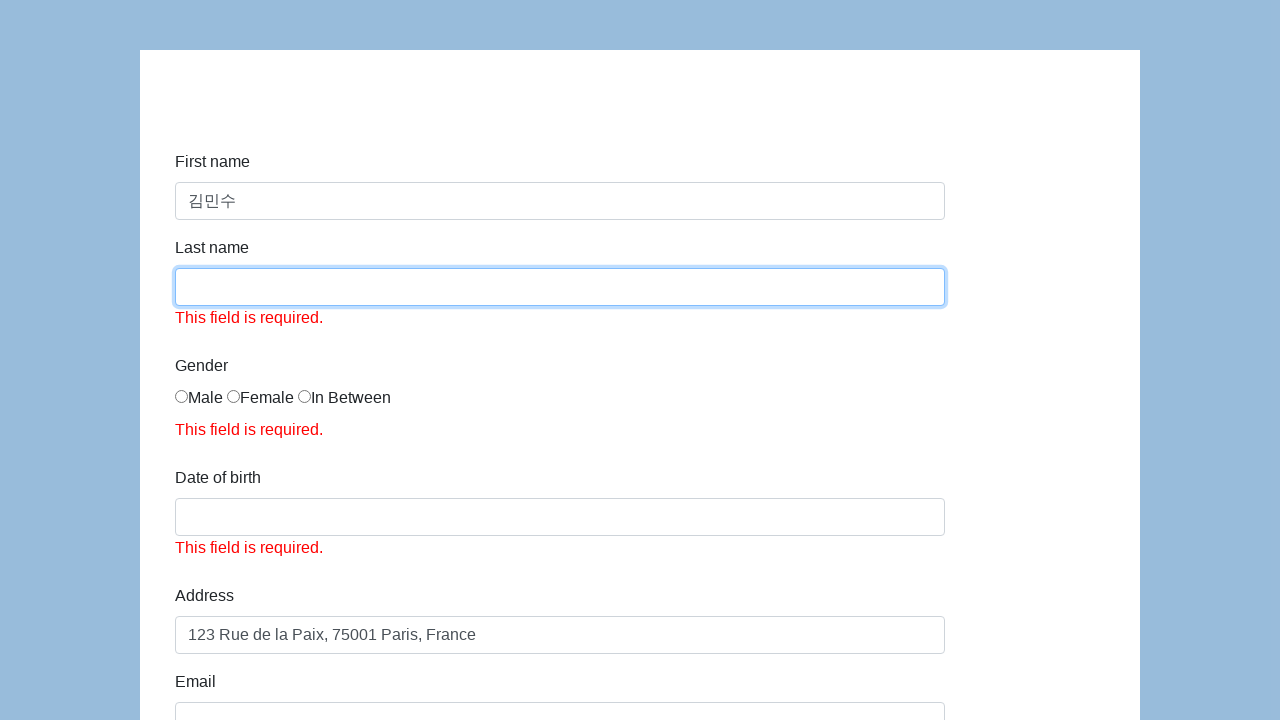